Tests alert and confirmation dialog handling by triggering alerts, accepting/dismissing them, and filling a name field

Starting URL: https://www.letskodeit.com/practice

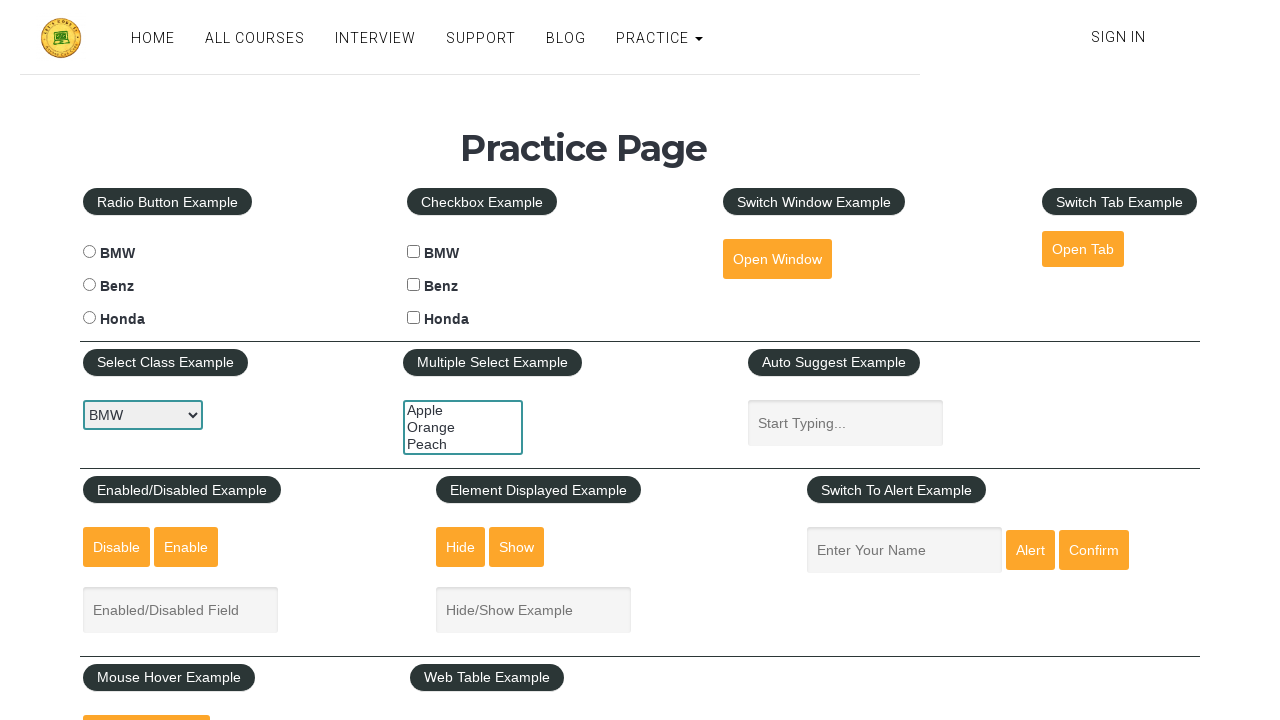

Clicked alert button to trigger alert dialog at (1030, 550) on #alertbtn
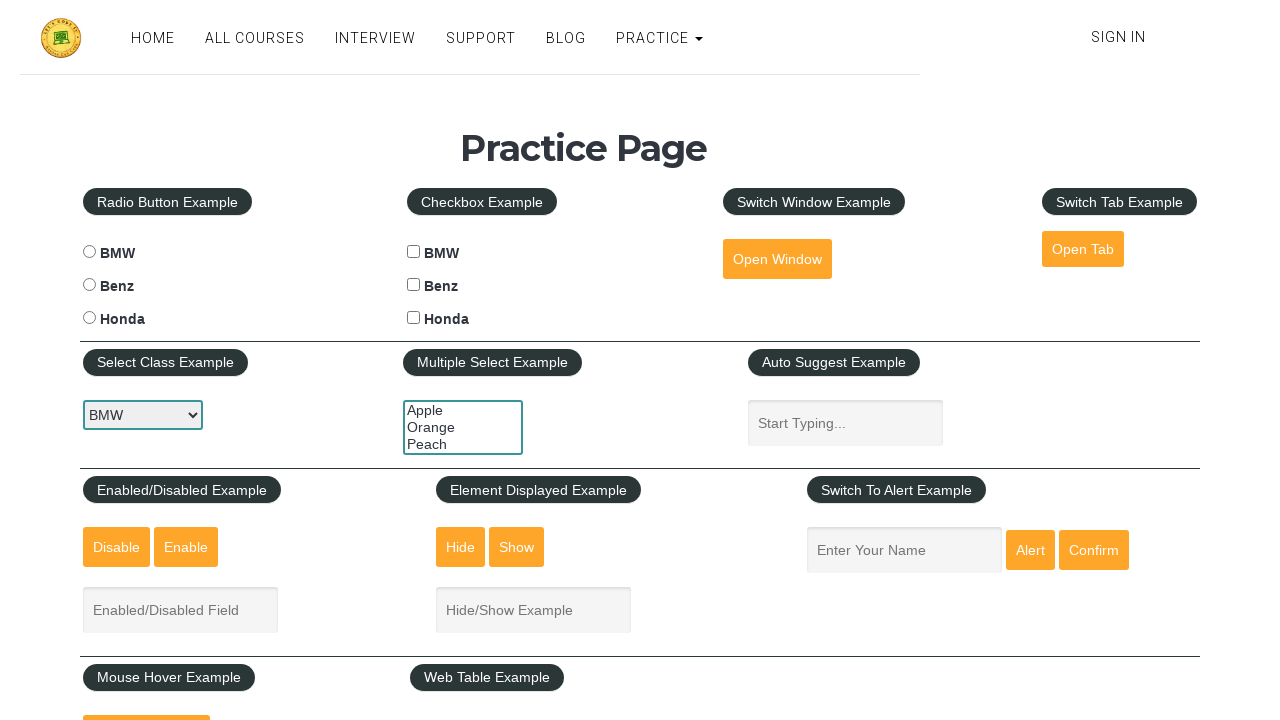

Set up dialog handler to accept alert
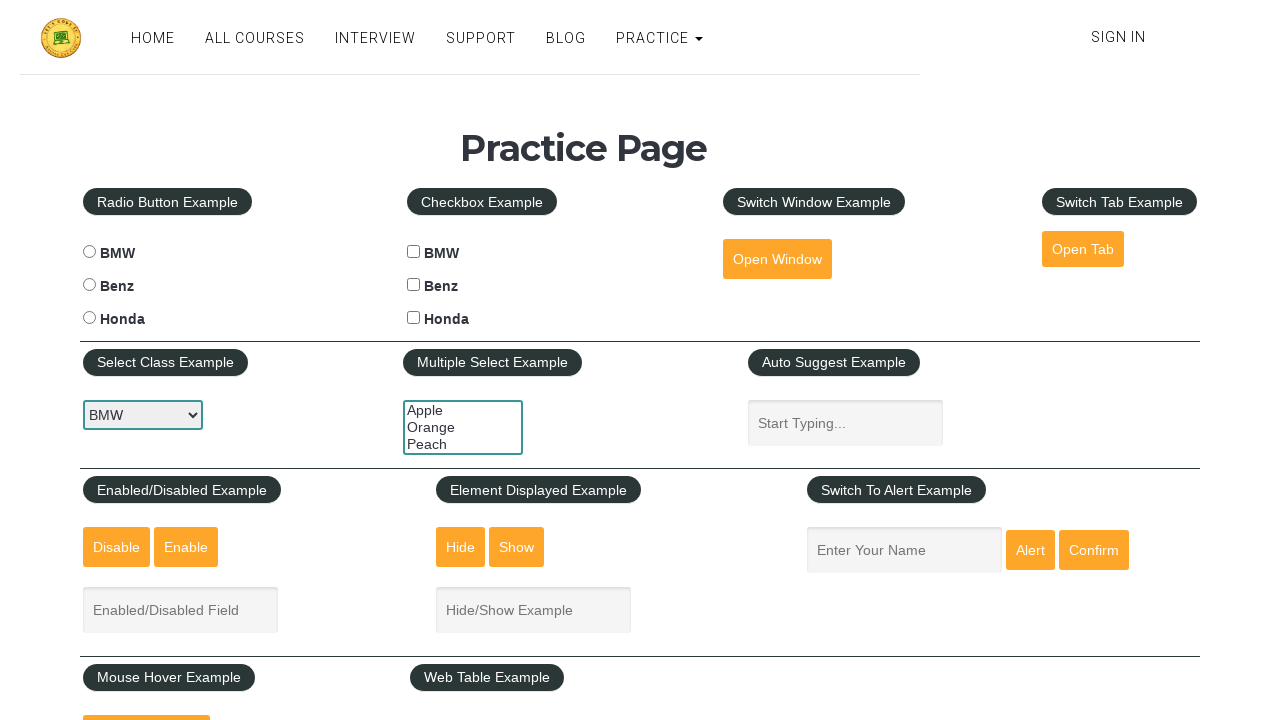

Clicked confirm button to trigger confirmation dialog at (1094, 550) on #confirmbtn
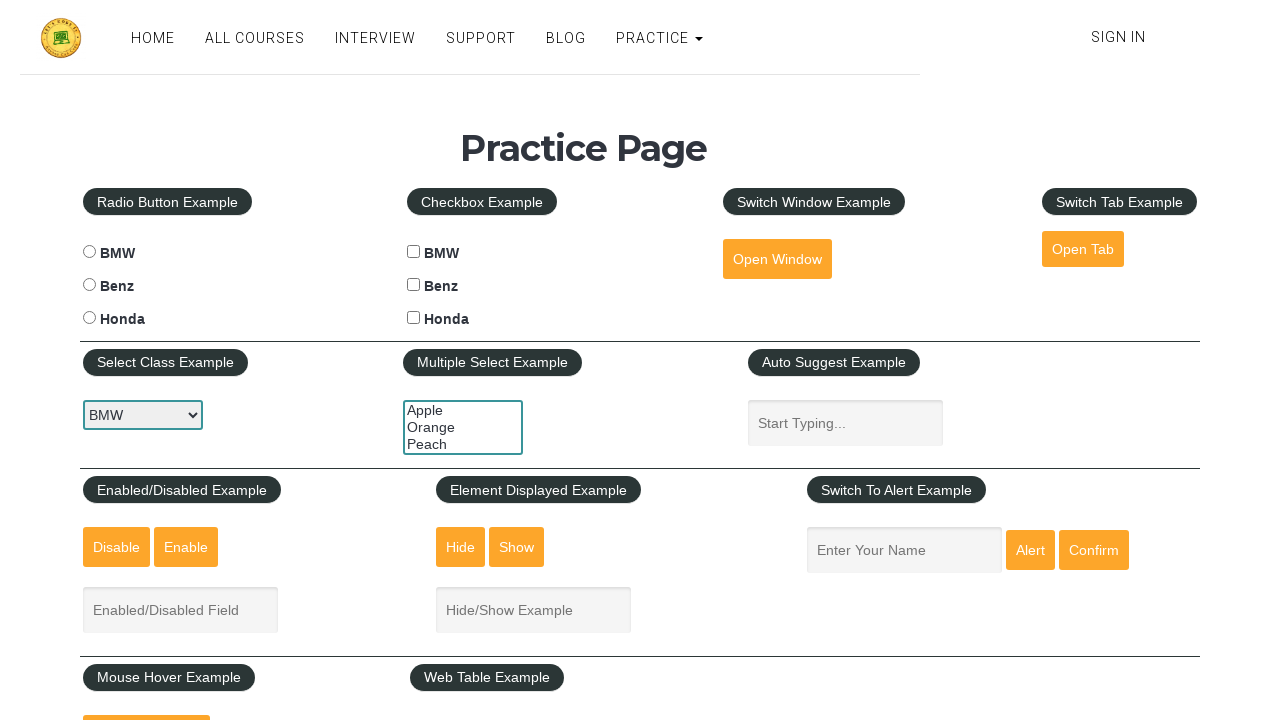

Set up dialog handler to dismiss confirmation dialog
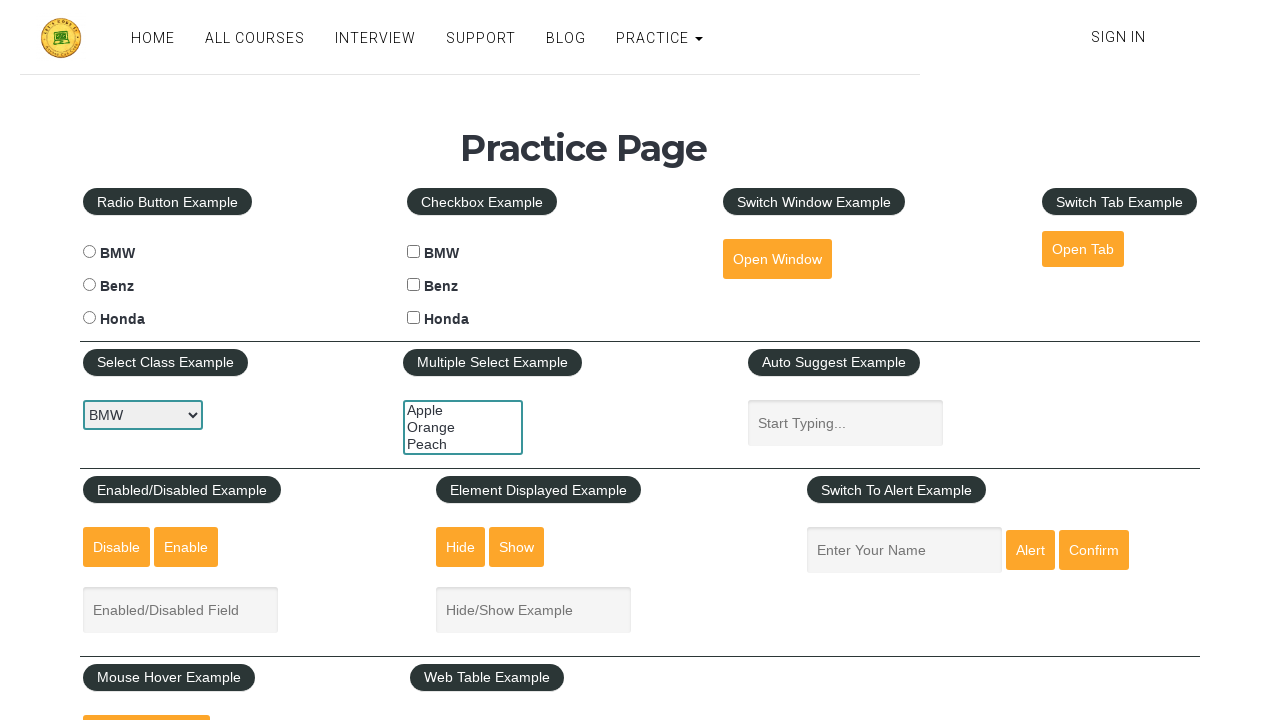

Filled name field with 'Test Successful' on #name
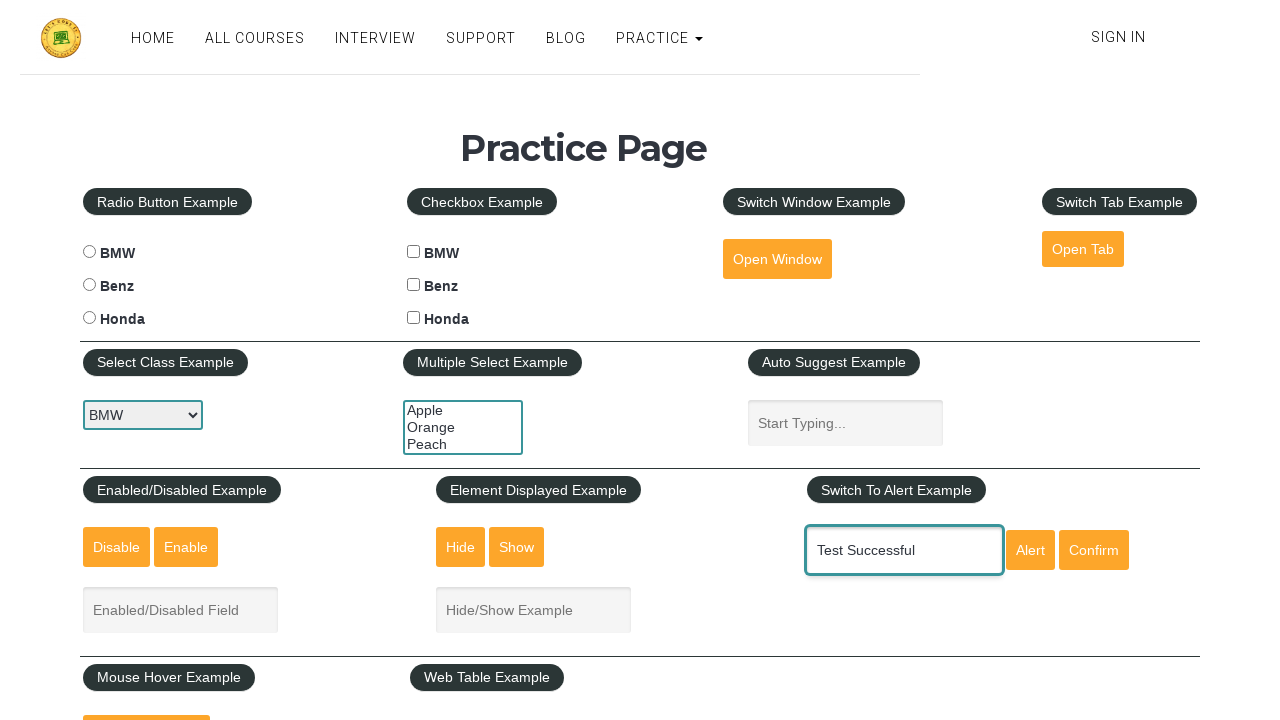

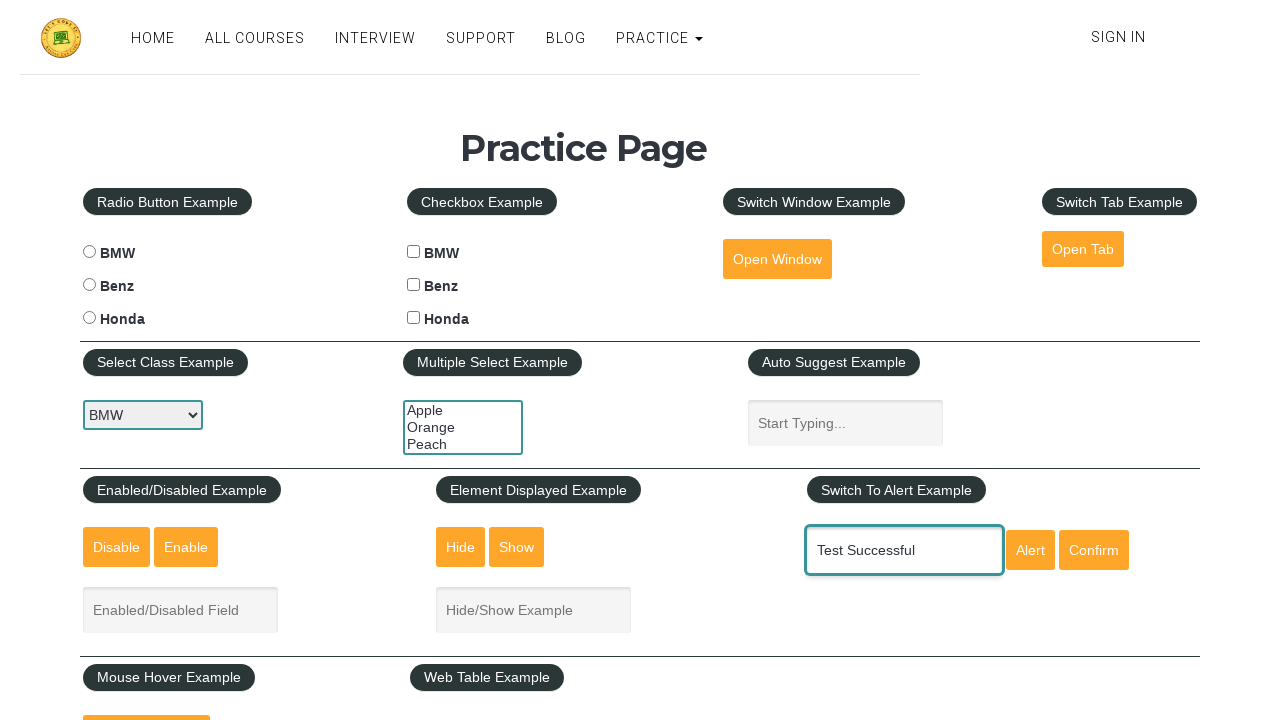